Tests that clicking the "Подробнее о сервисе" (More about service) link navigates to the correct help page

Starting URL: https://www.mts.by/

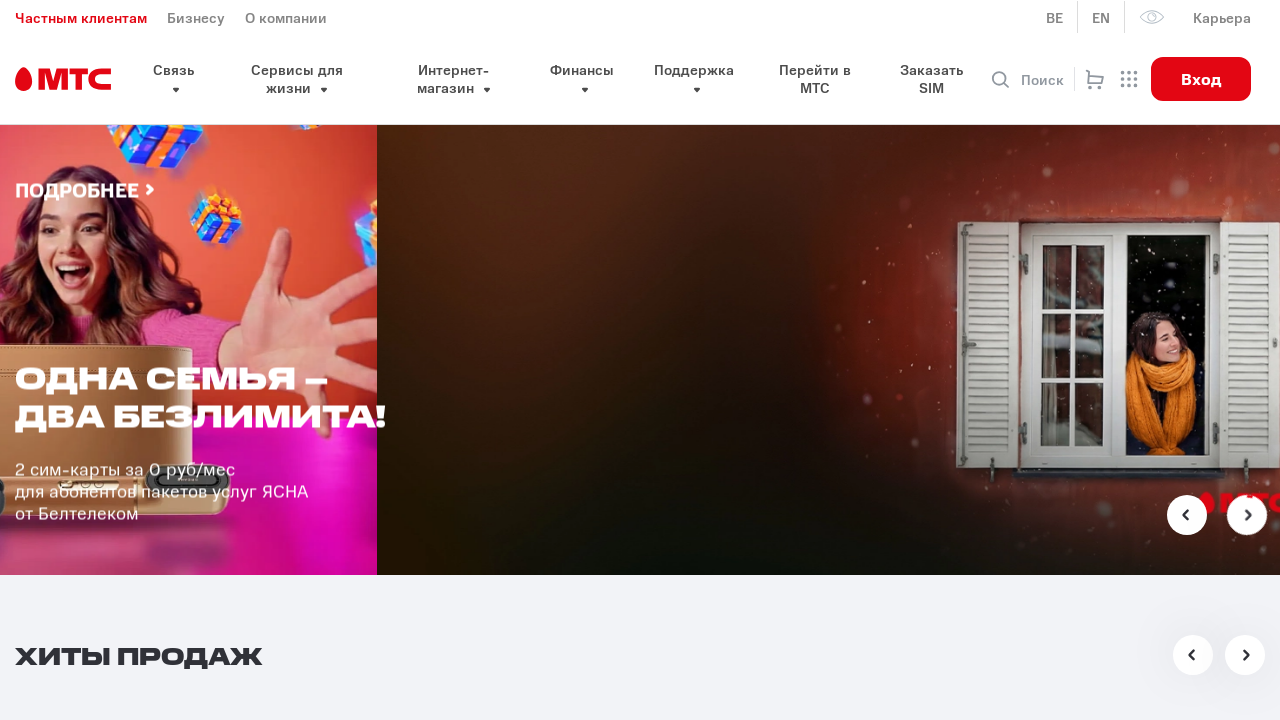

Clicked 'Подробнее о сервисе' (More about service) link at (190, 361) on a:has-text('Подробнее о сервисе')
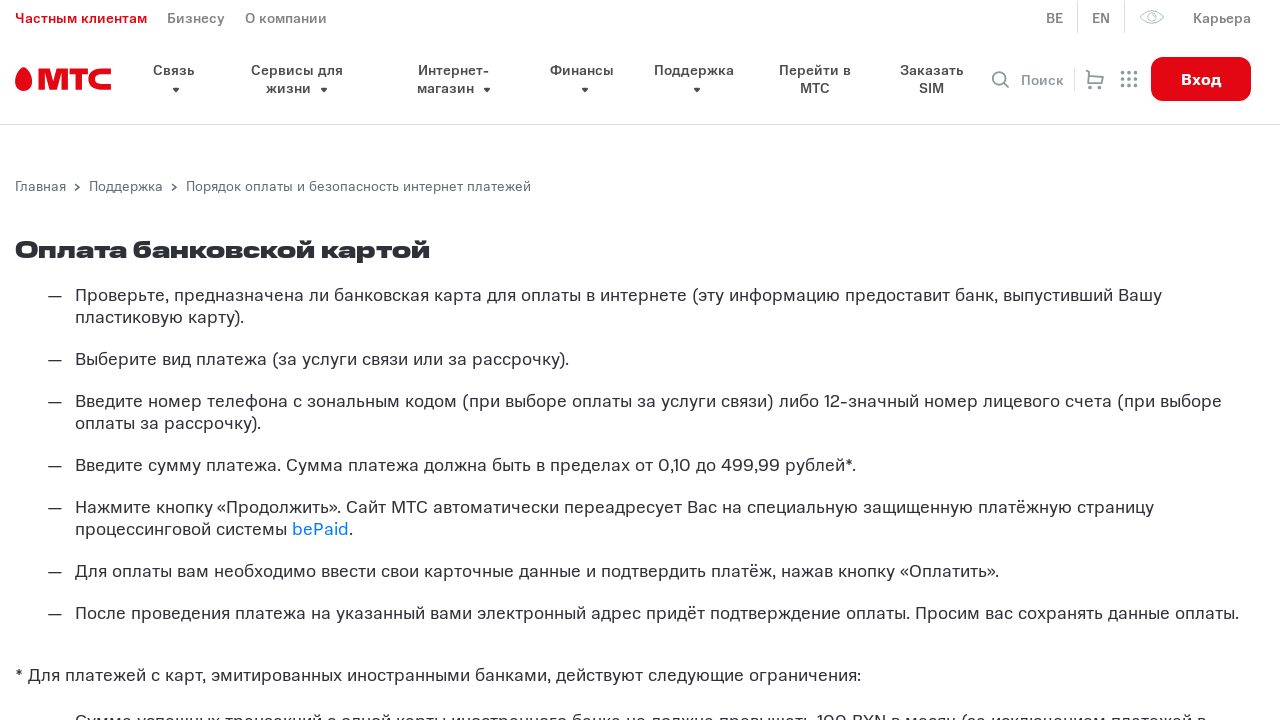

Waited for page to load (networkidle state)
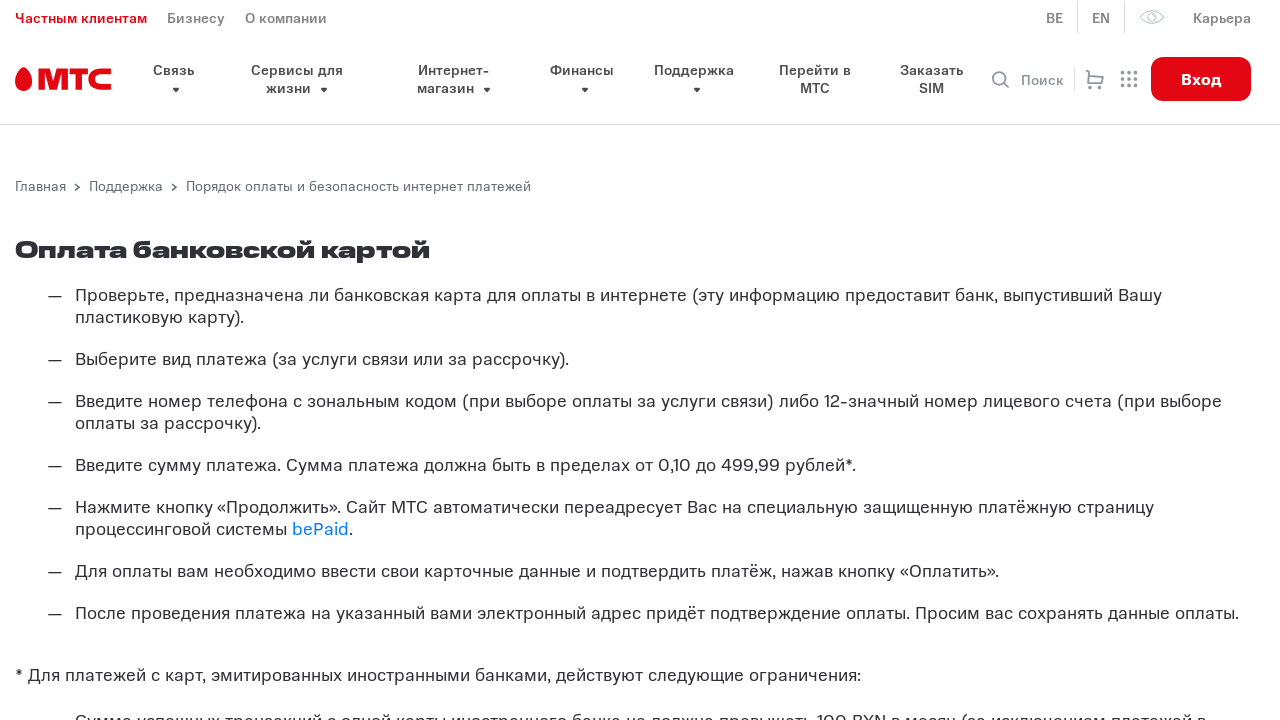

Verified that URL matches expected help page: https://www.mts.by/help/poryadok-oplaty-i-bezopasnost-internet-platezhey/
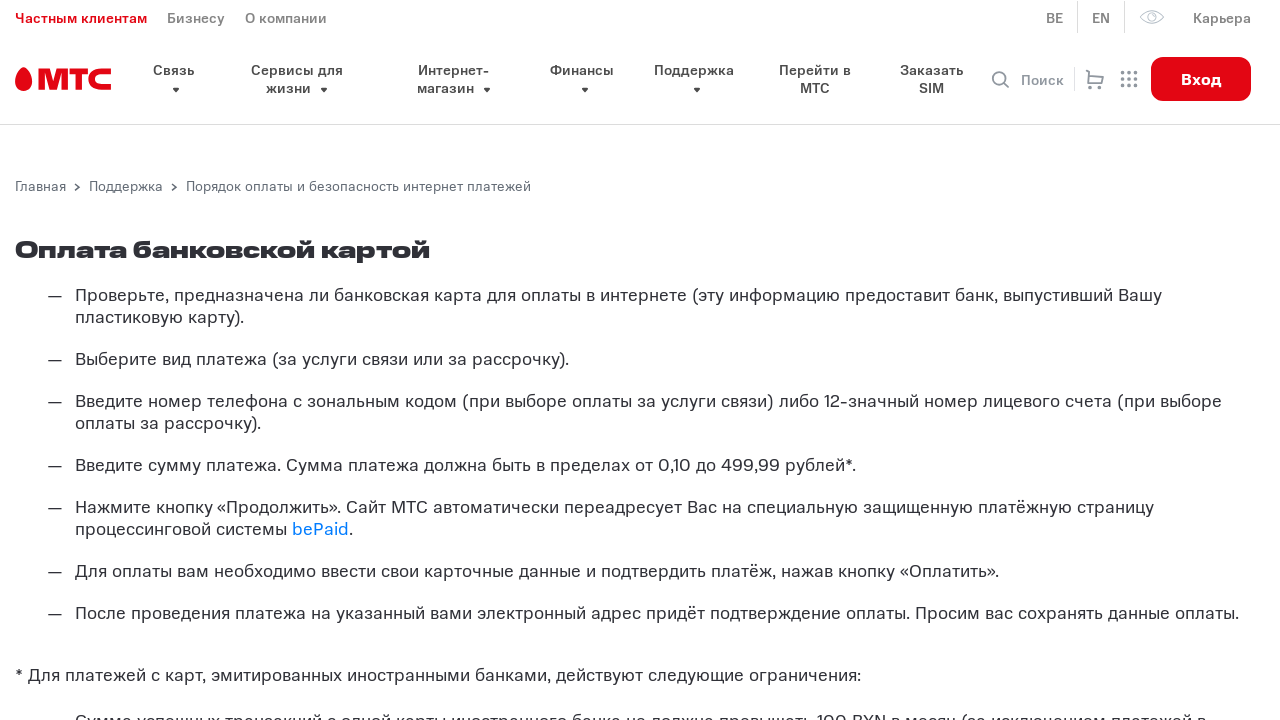

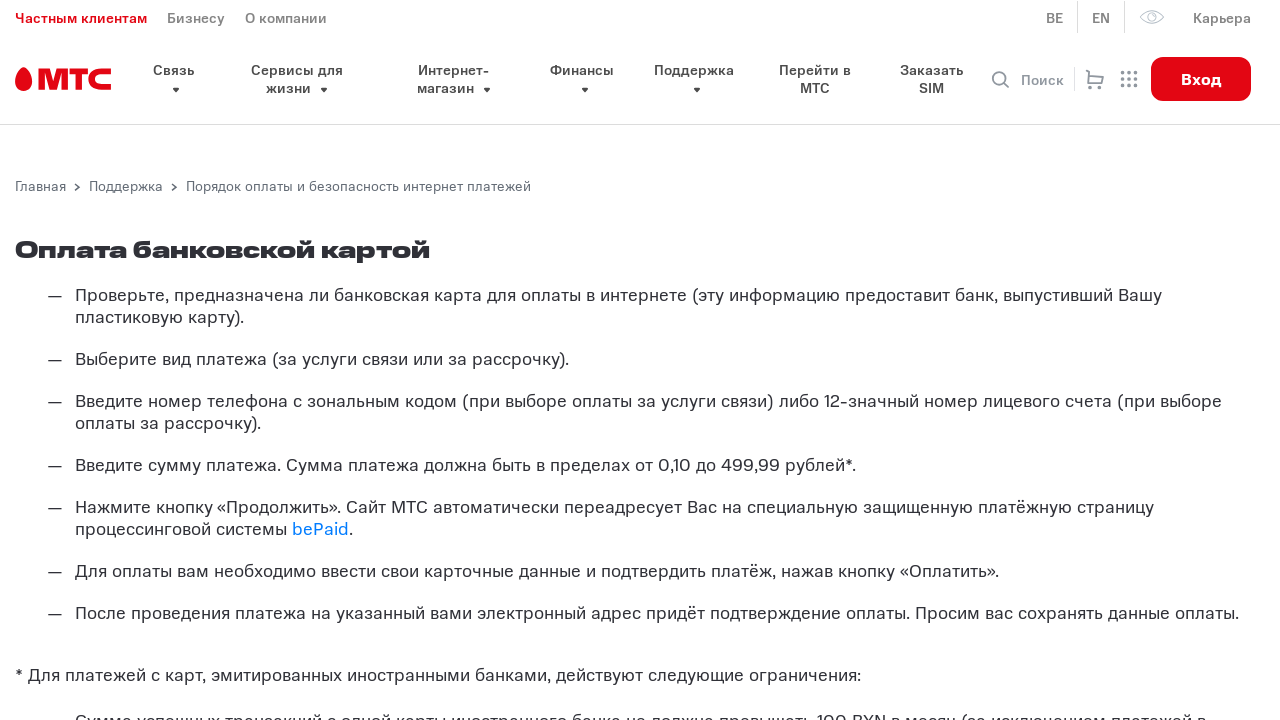